Tests an e-commerce vegetable shopping cart by searching for specific vegetables, adjusting quantities, adding them to cart, and proceeding to checkout

Starting URL: https://rahulshettyacademy.com/seleniumPractise/#/

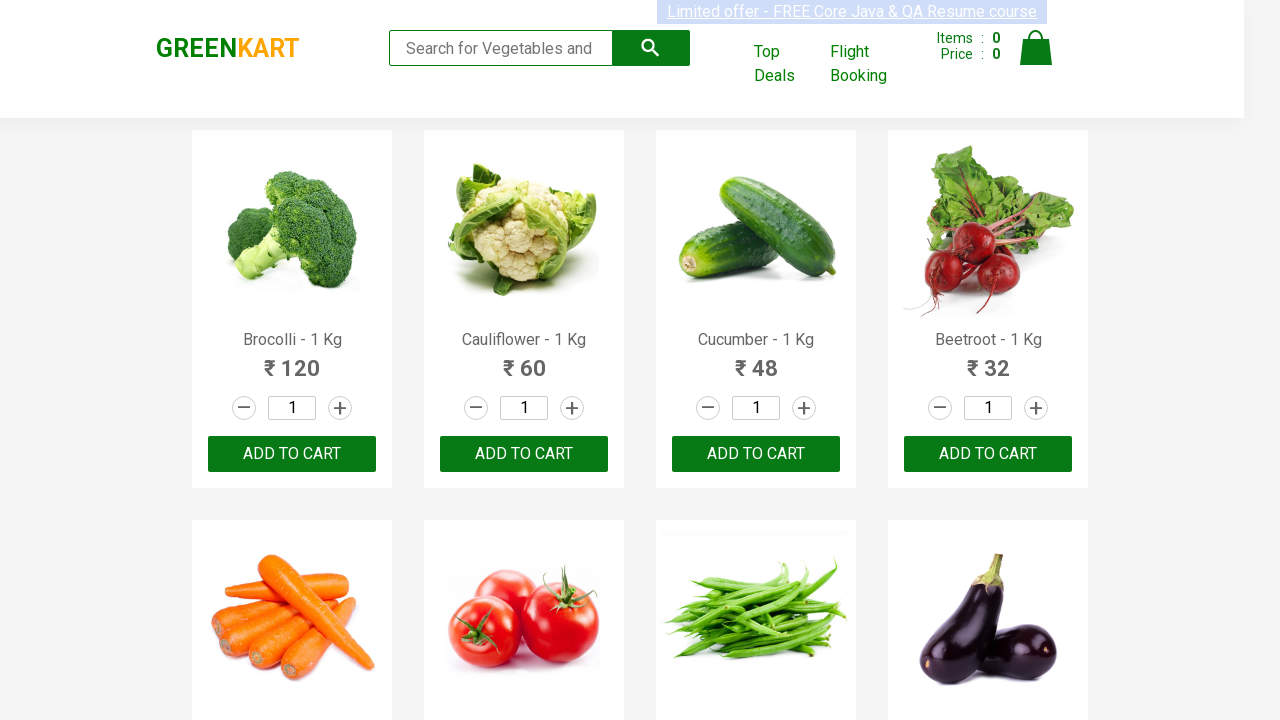

Waited for product list to load
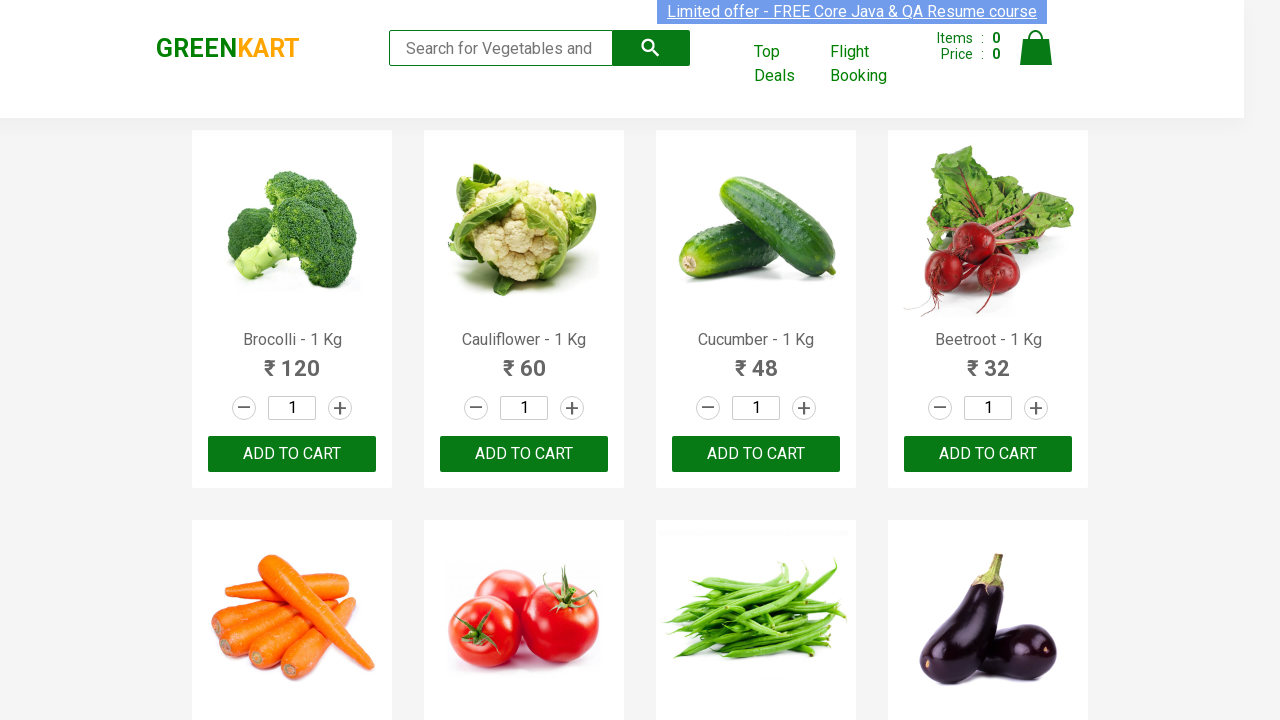

Retrieved all product elements from page
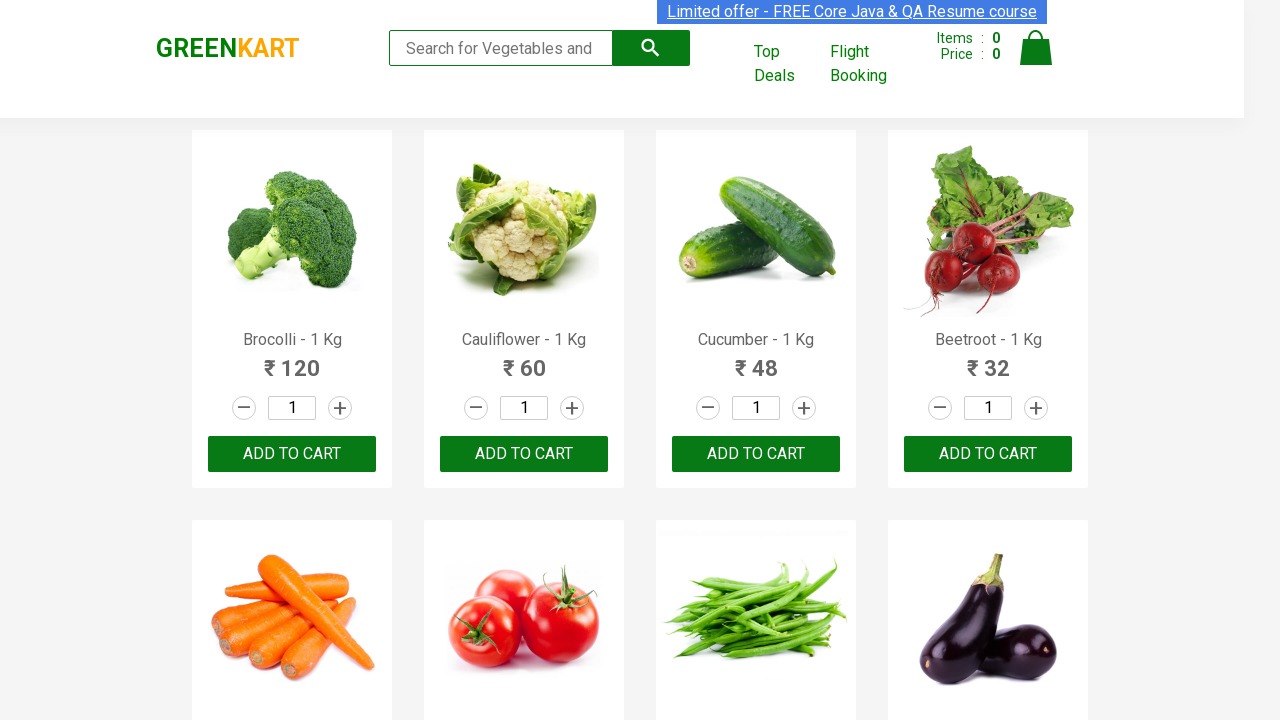

Retrieved text content from product at index 0
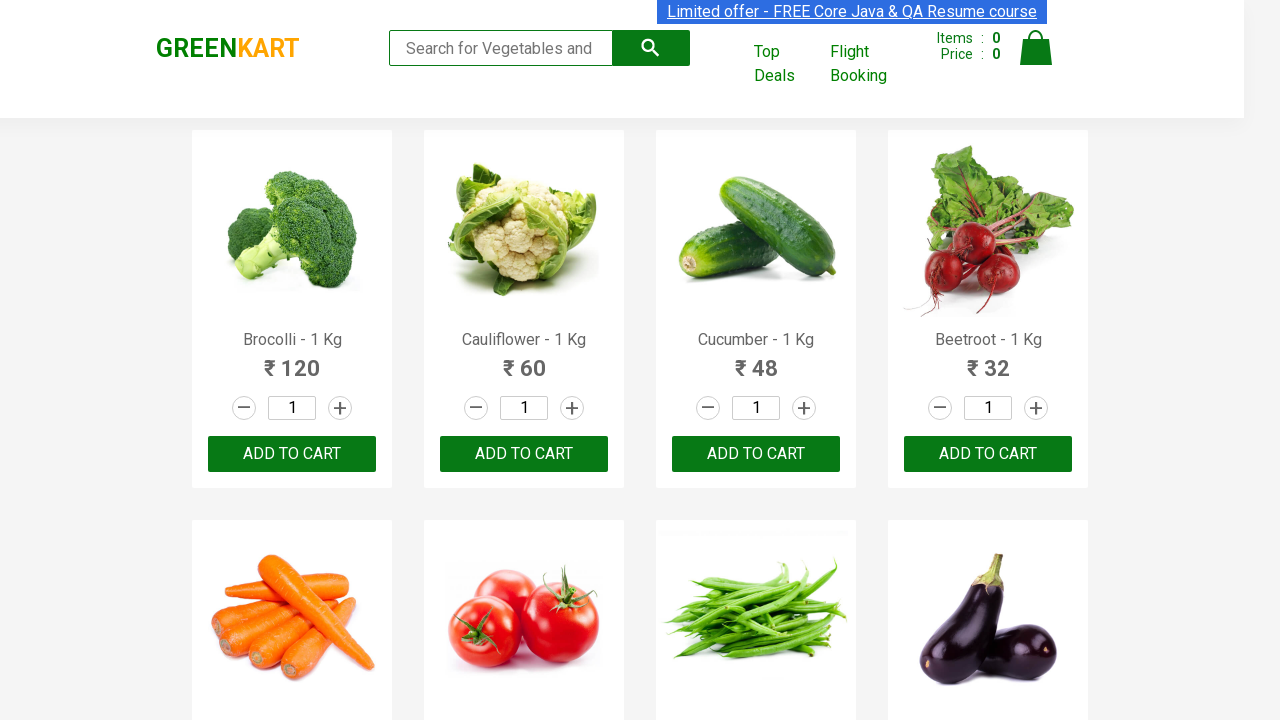

Retrieved text content from product at index 1
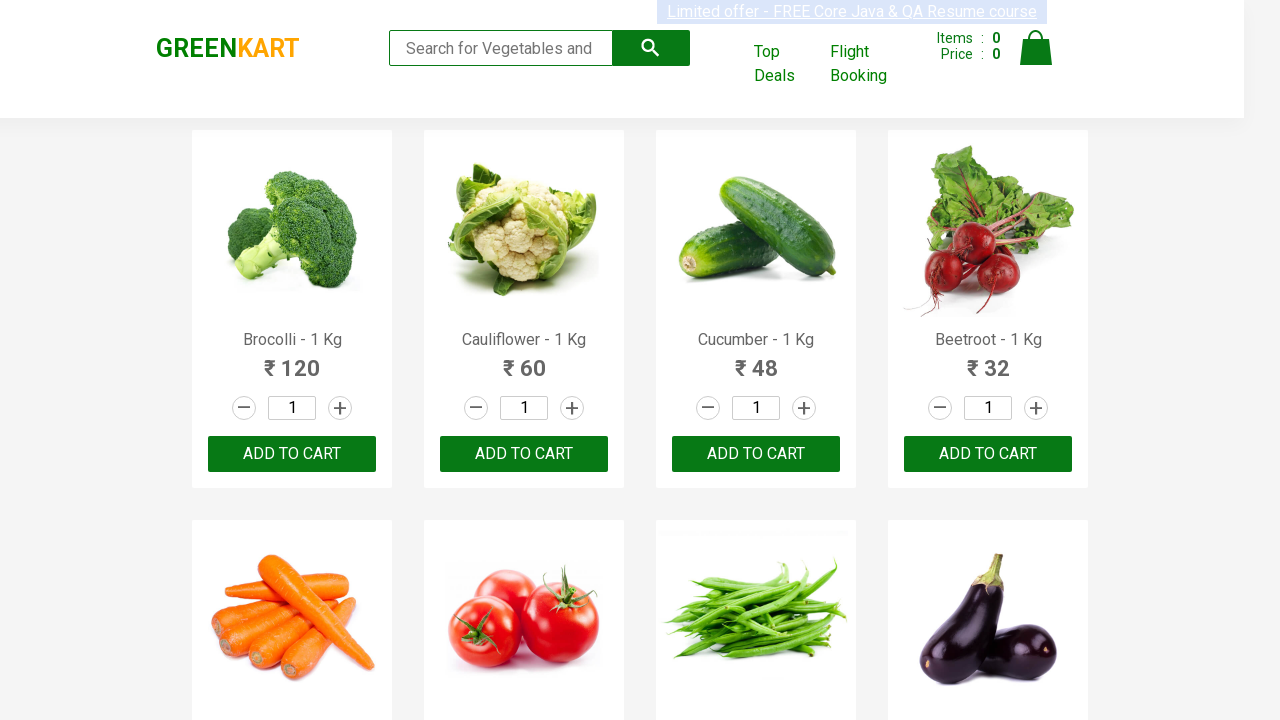

Retrieved text content from product at index 2
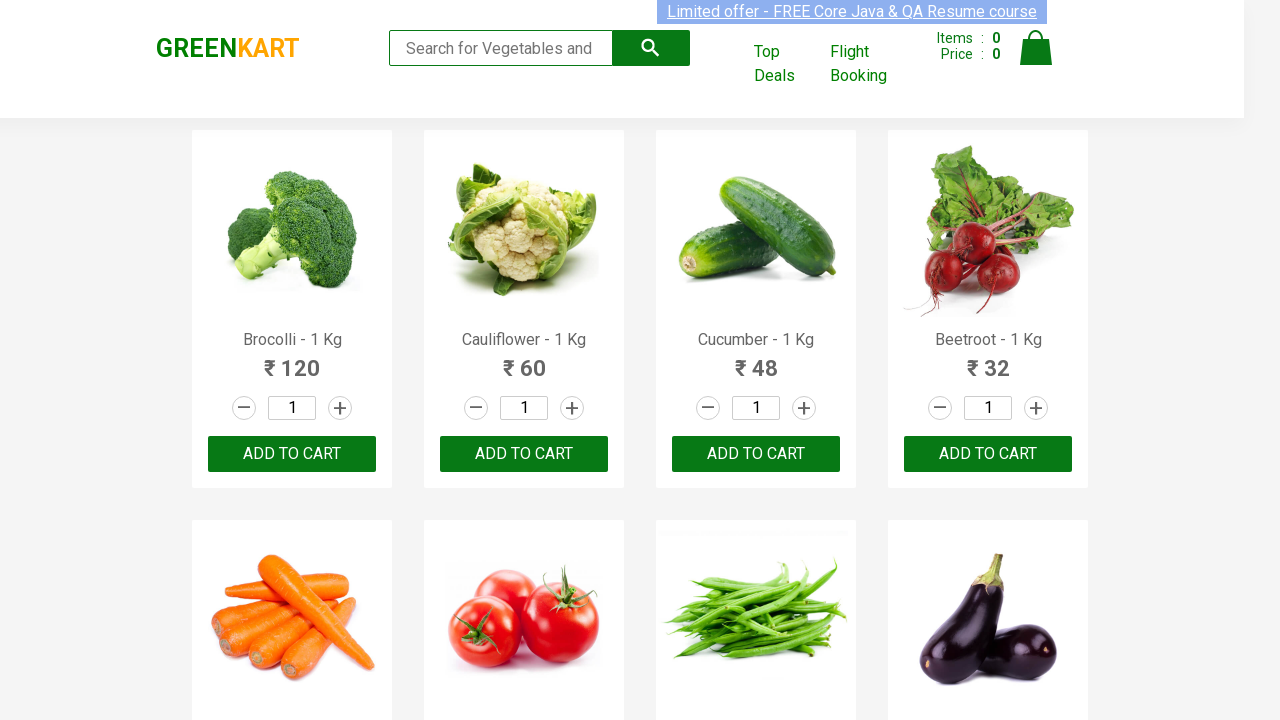

Retrieved text content from product at index 3
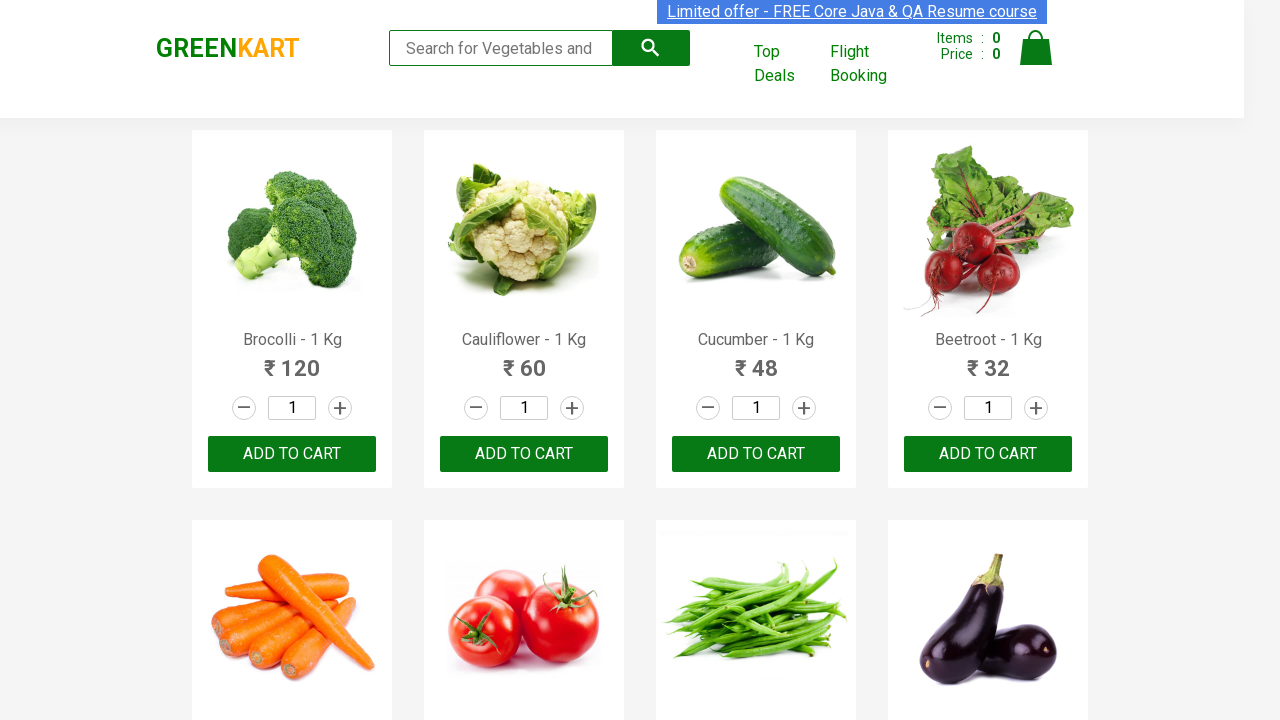

Retrieved text content from product at index 4
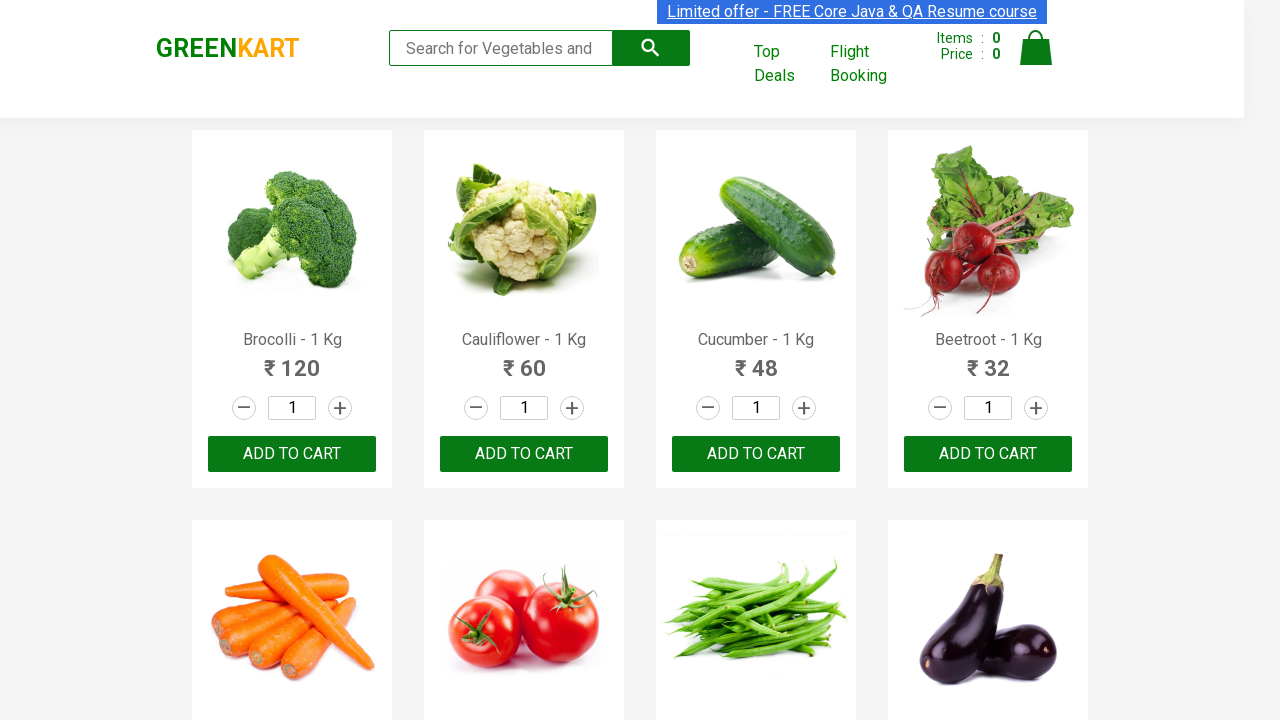

Clicked increment button for Carrot at (340, 360) on a.increment >> nth=4
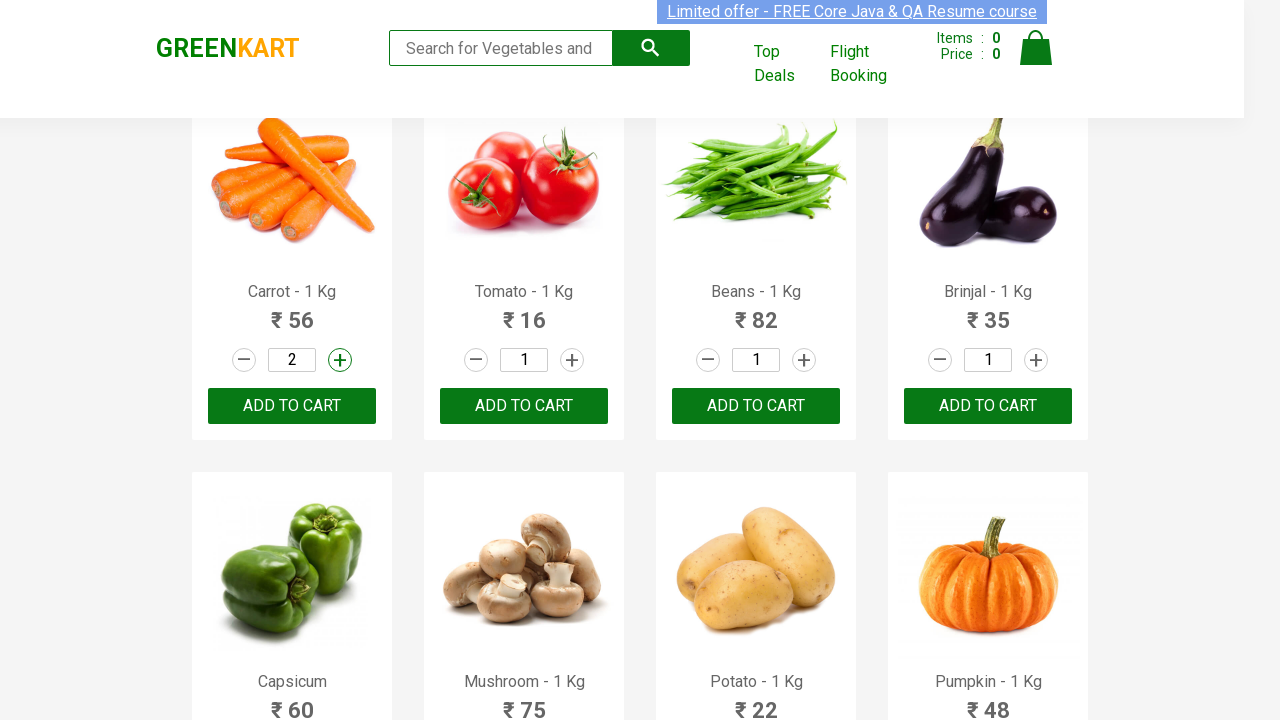

Added Carrot to cart at (292, 406) on div.product-action button >> nth=4
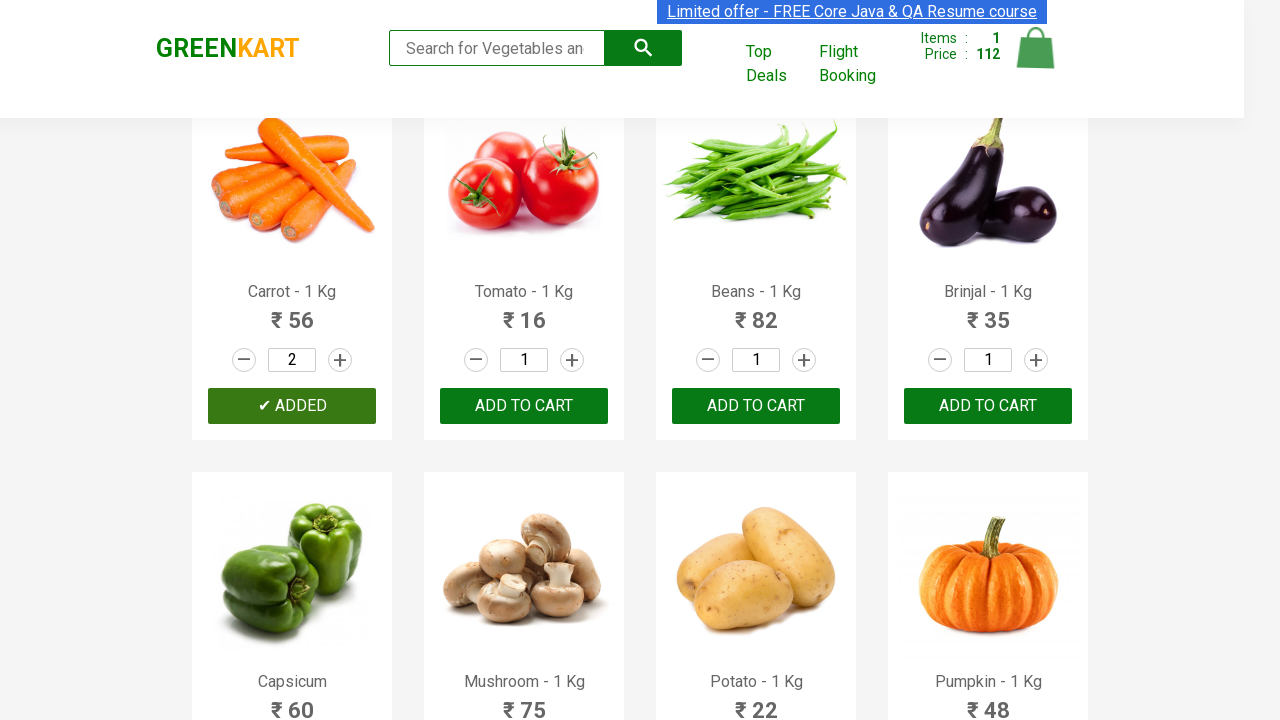

Retrieved text content from product at index 5
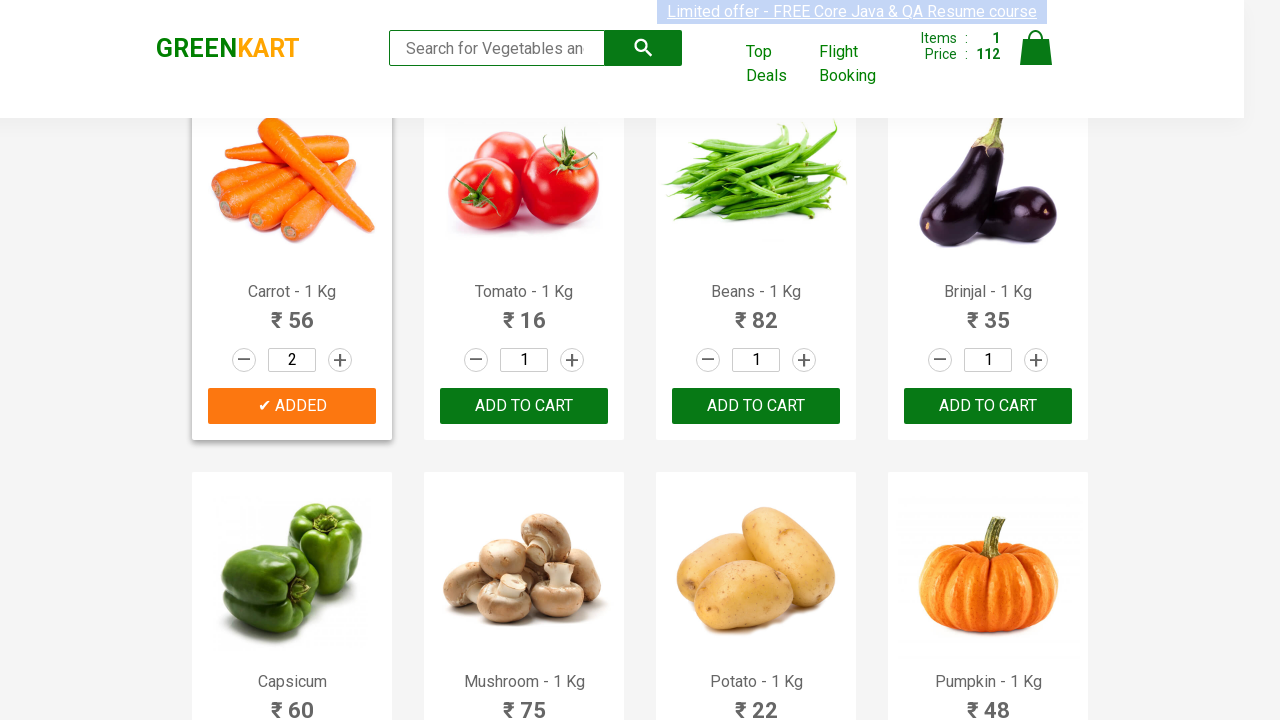

Retrieved text content from product at index 6
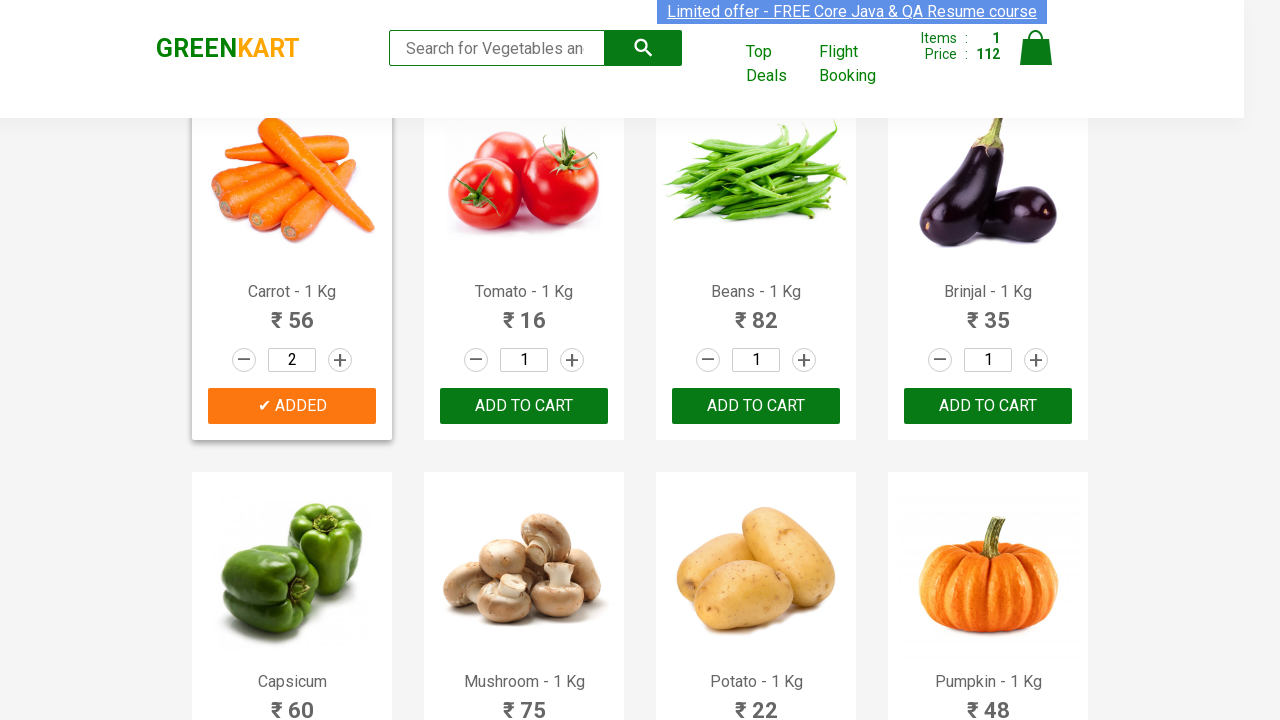

Cleared quantity field for Beans on input.quantity >> nth=6
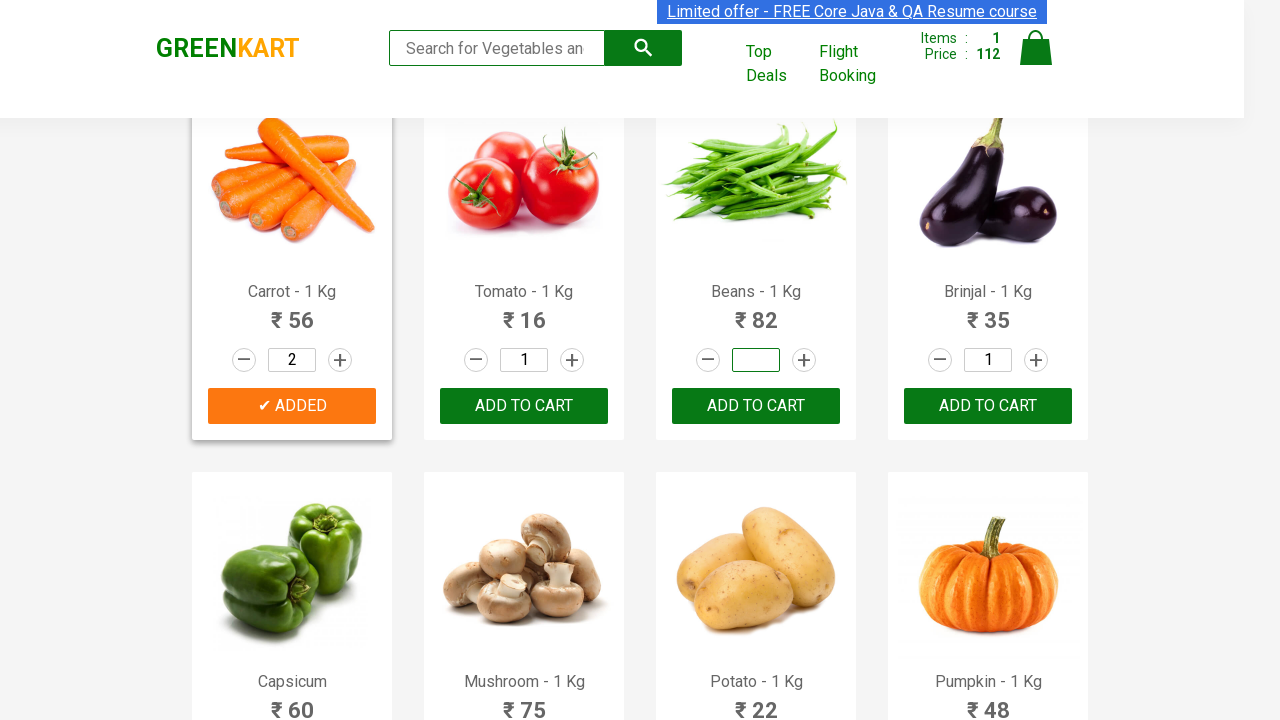

Set quantity to 3 for Beans on input.quantity >> nth=6
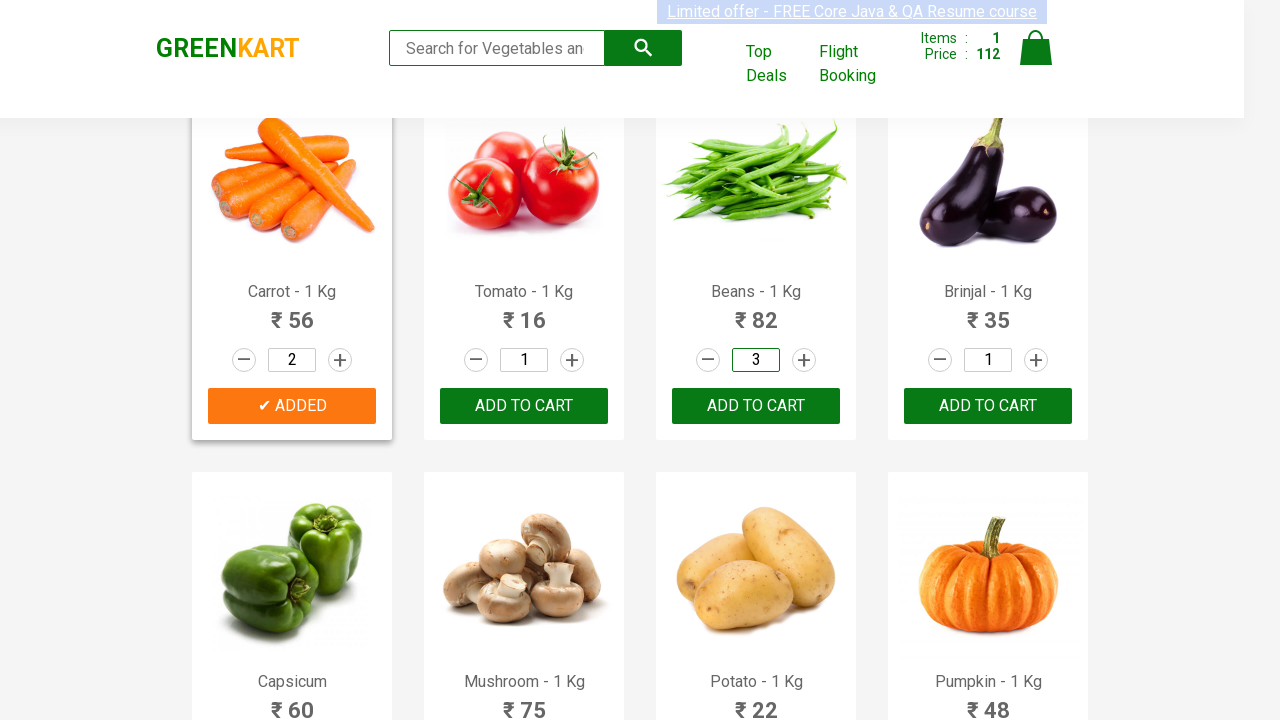

Added Beans (quantity 3) to cart at (756, 406) on div.product-action button >> nth=6
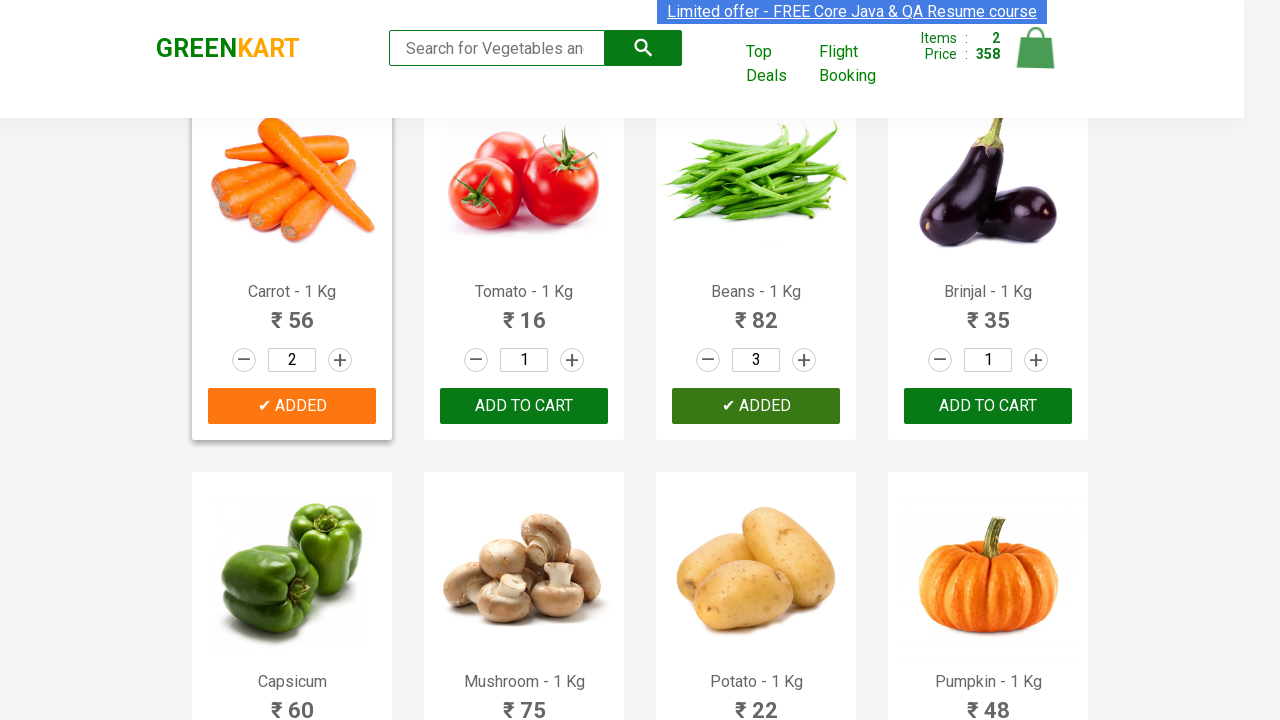

Retrieved text content from product at index 7
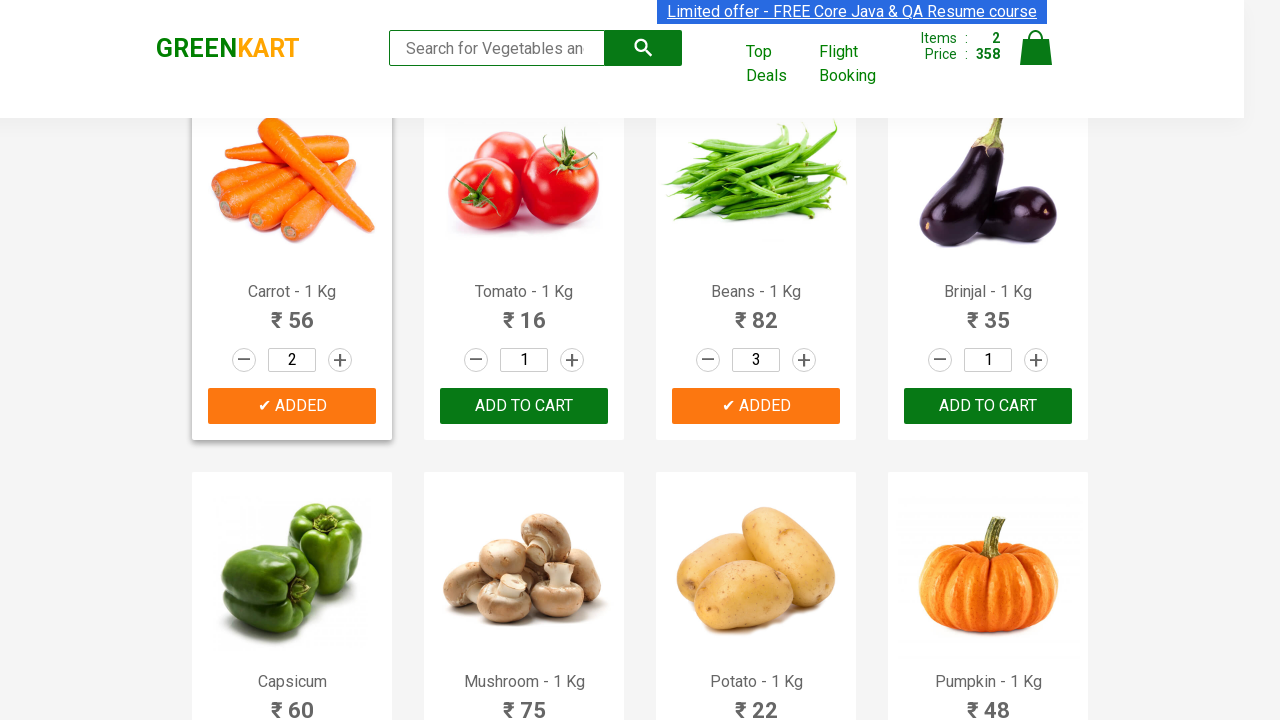

Added Brinjal to cart with default quantity at (988, 406) on div.product-action button >> nth=7
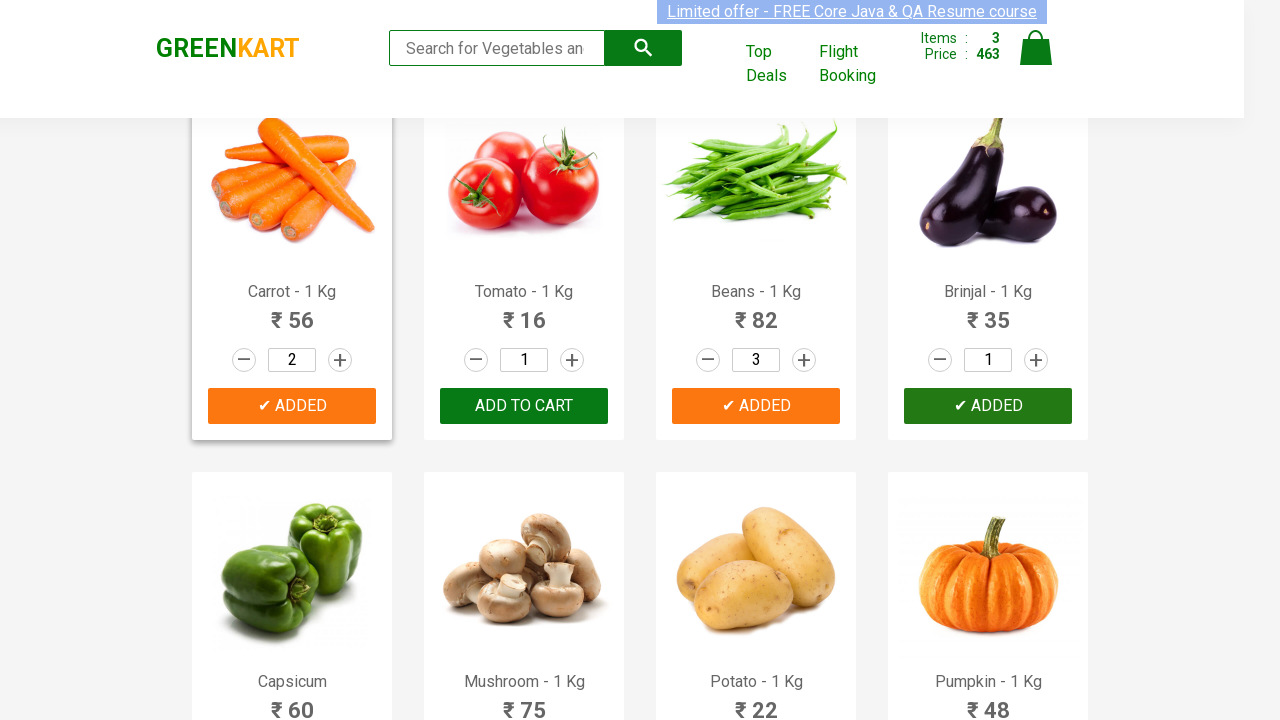

Clicked cart icon to view shopping cart at (1036, 59) on a.cart-icon
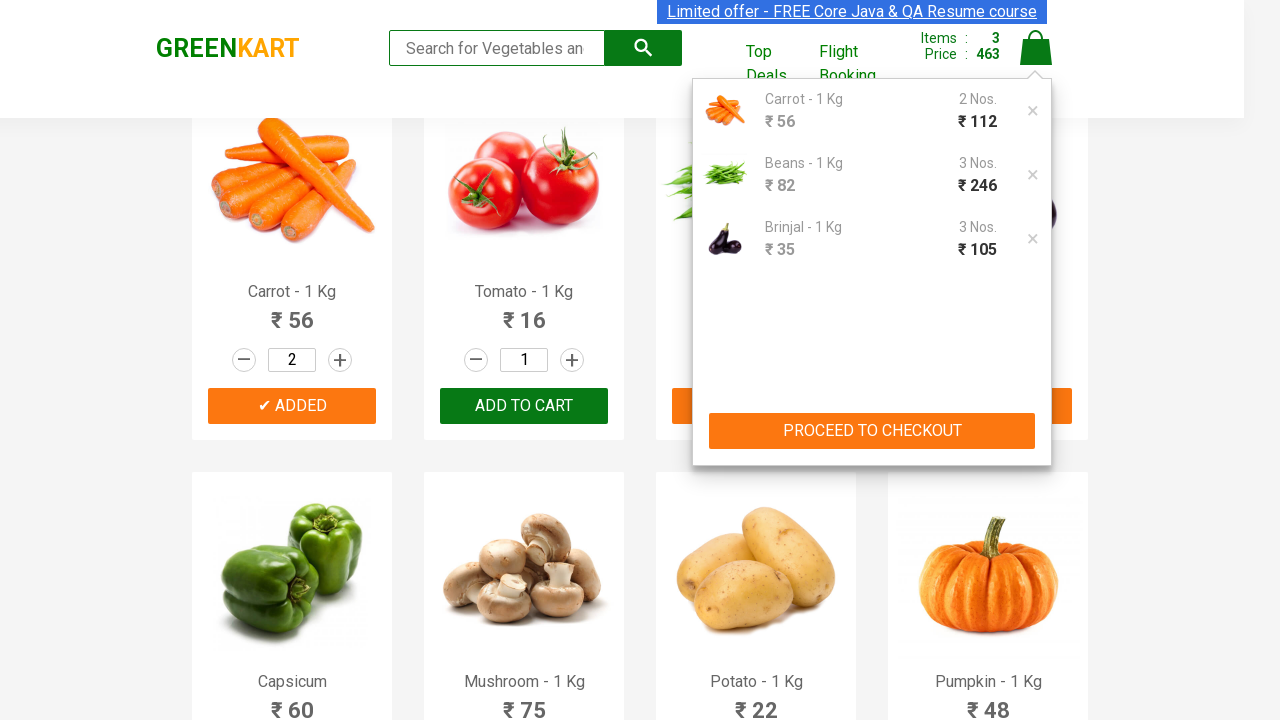

Clicked checkout button to proceed to checkout at (872, 431) on div.action-block button
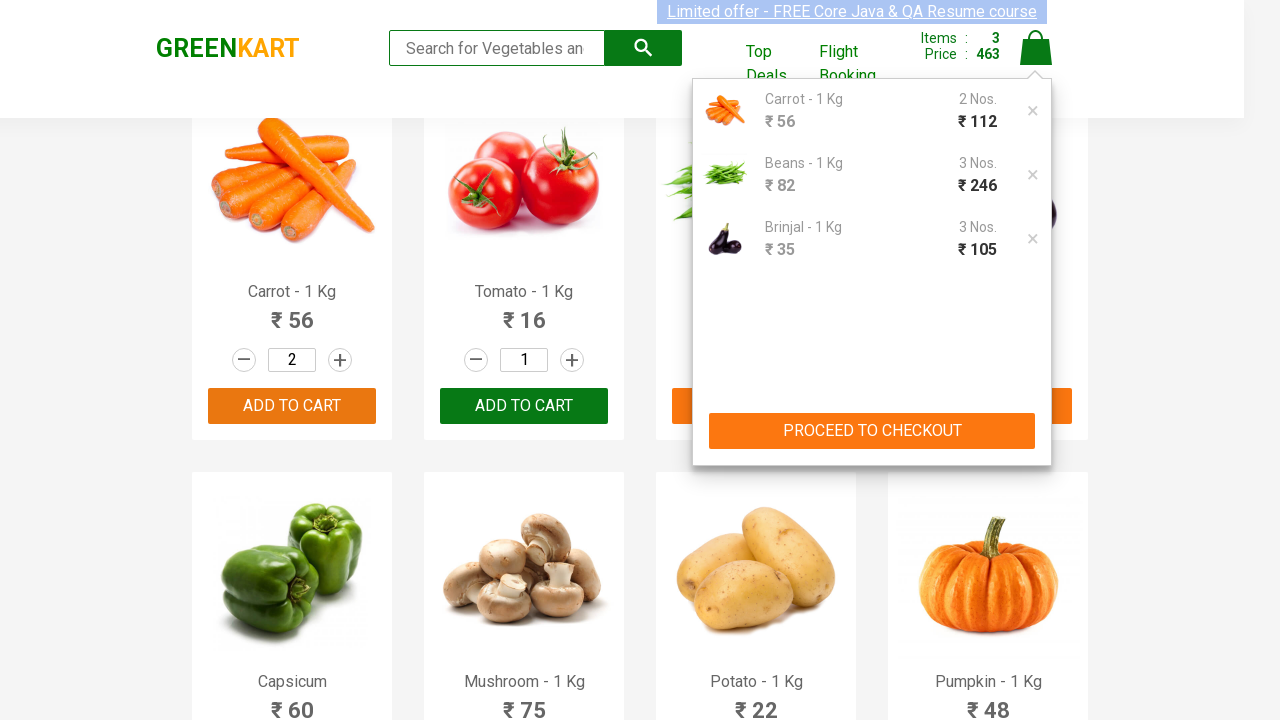

Waited for cart information to load on checkout page
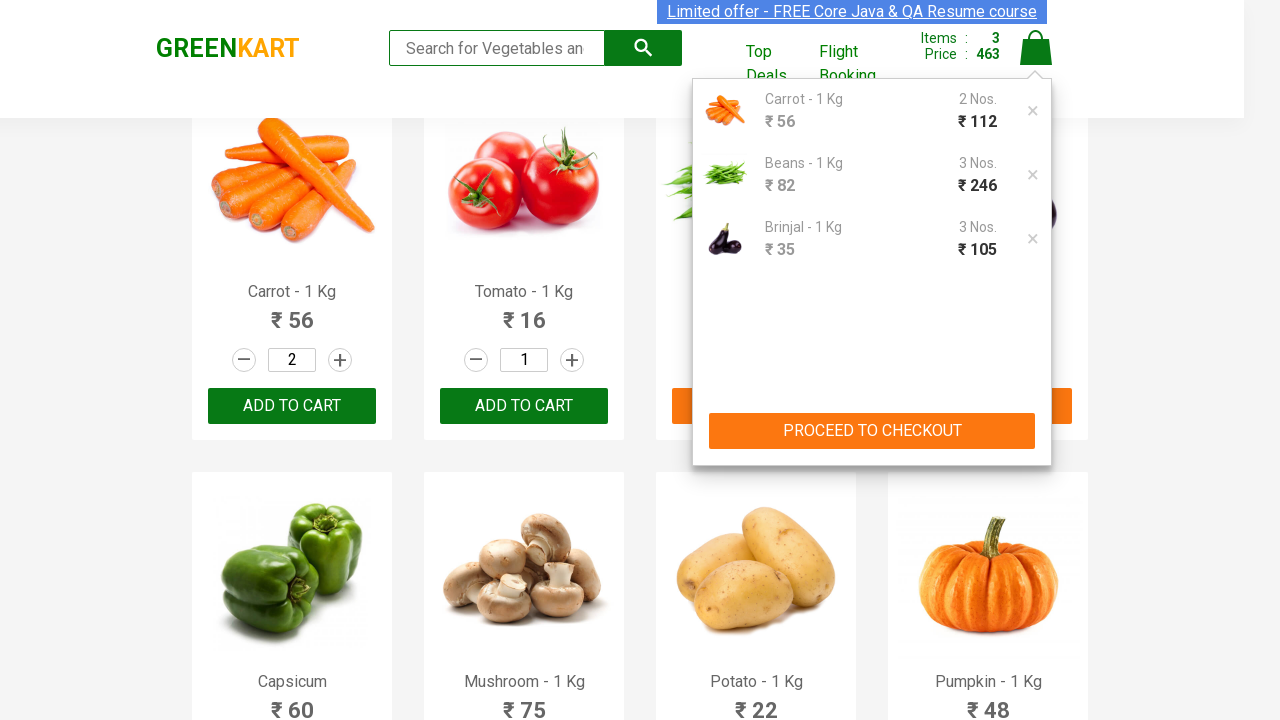

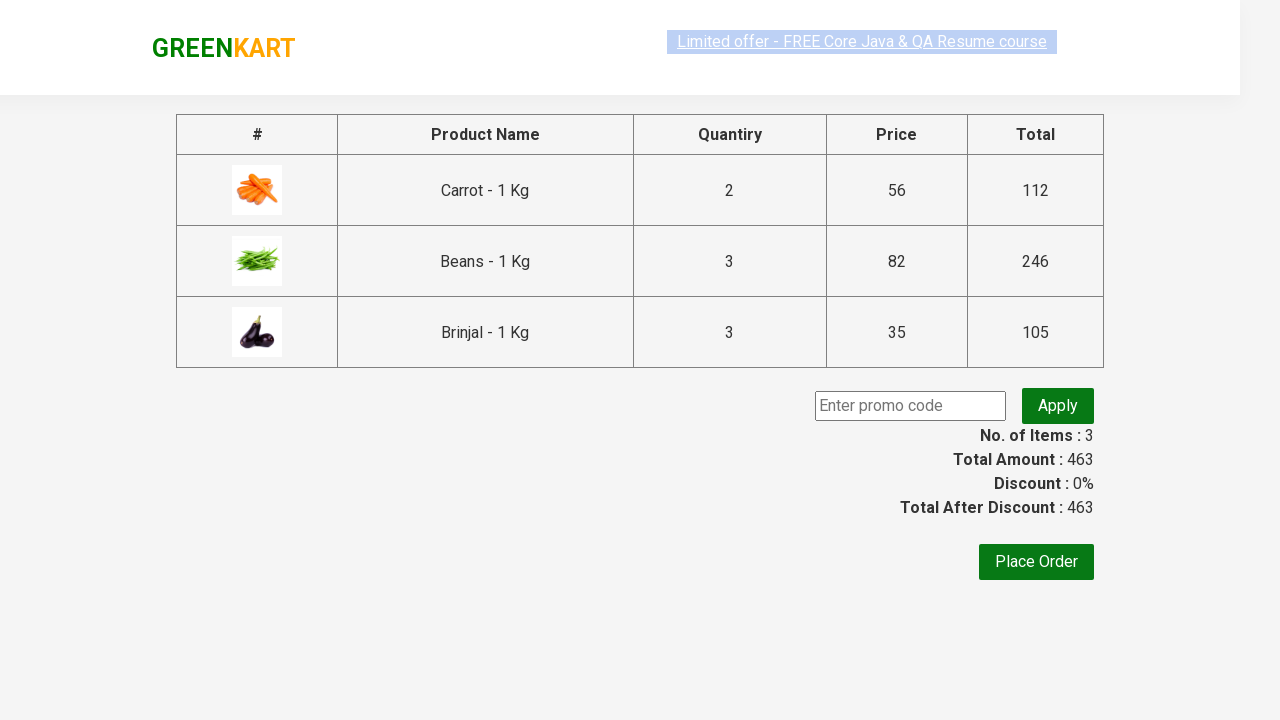